Tests that entered text is trimmed when saving an edited todo

Starting URL: https://demo.playwright.dev/todomvc

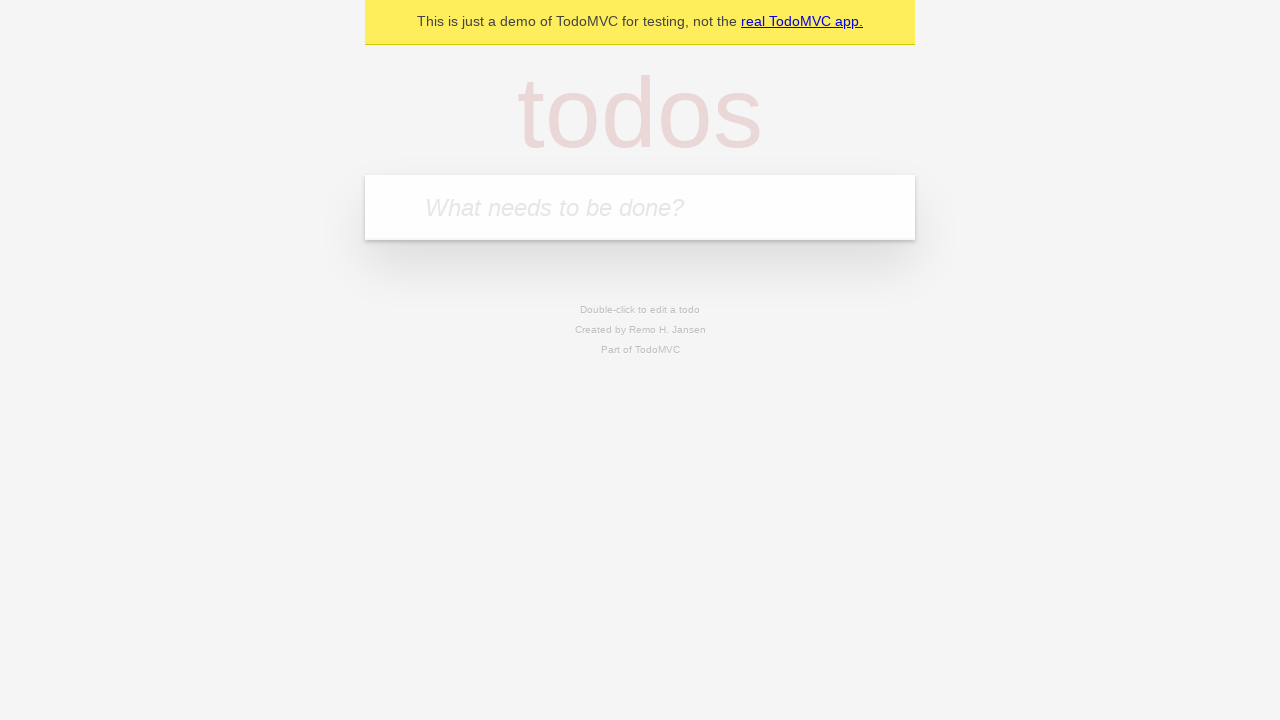

Filled input field with 'buy some cheese' on internal:attr=[placeholder="What needs to be done?"i]
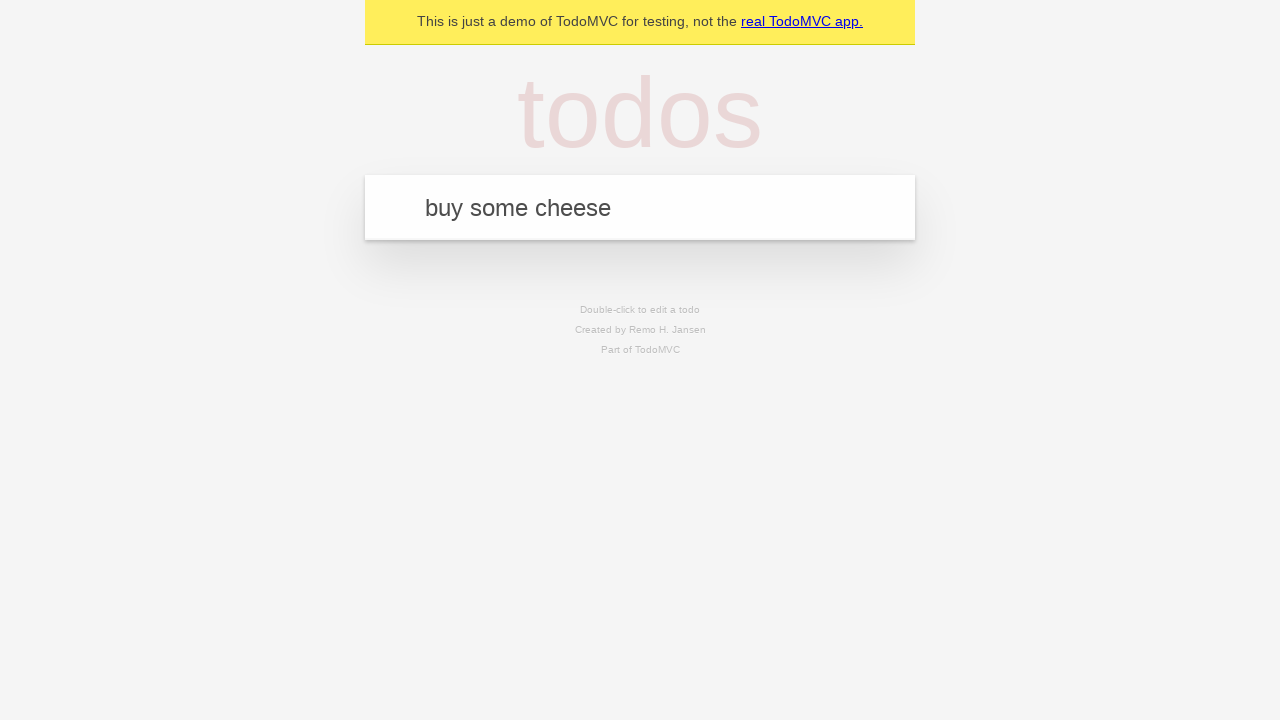

Pressed Enter to add first todo on internal:attr=[placeholder="What needs to be done?"i]
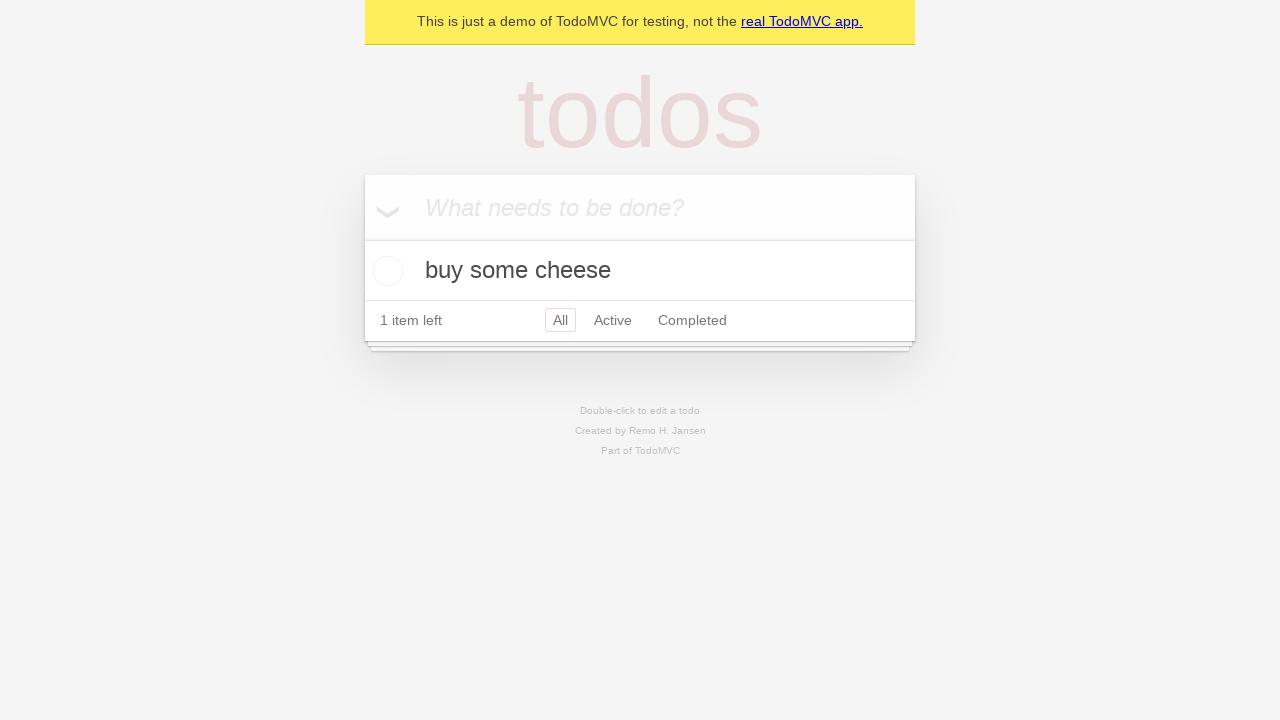

Filled input field with 'feed the cat' on internal:attr=[placeholder="What needs to be done?"i]
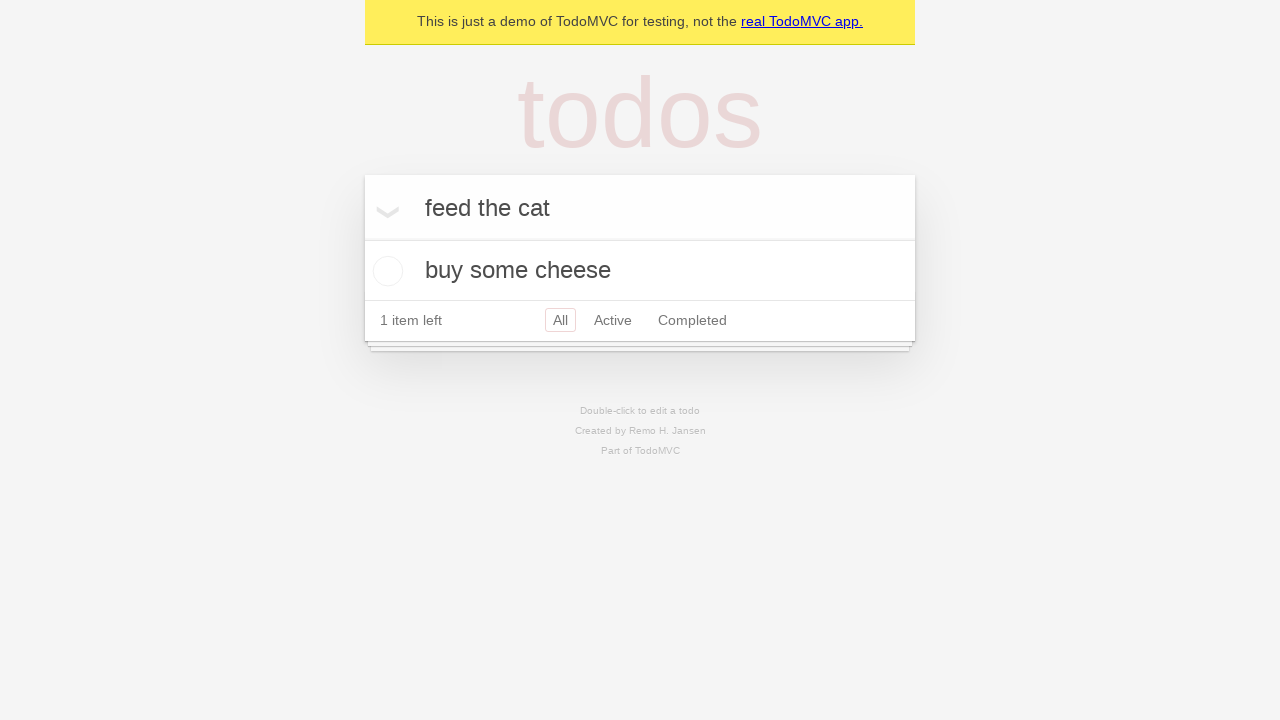

Pressed Enter to add second todo on internal:attr=[placeholder="What needs to be done?"i]
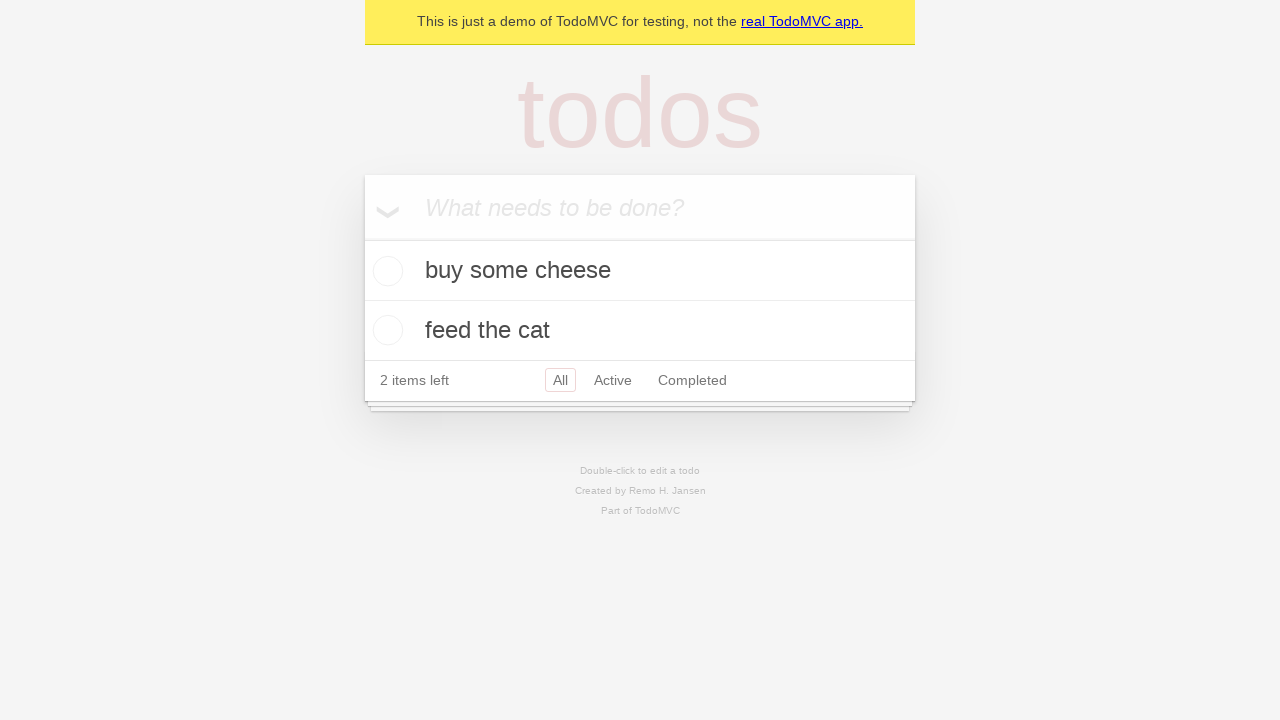

Filled input field with 'book a doctors appointment' on internal:attr=[placeholder="What needs to be done?"i]
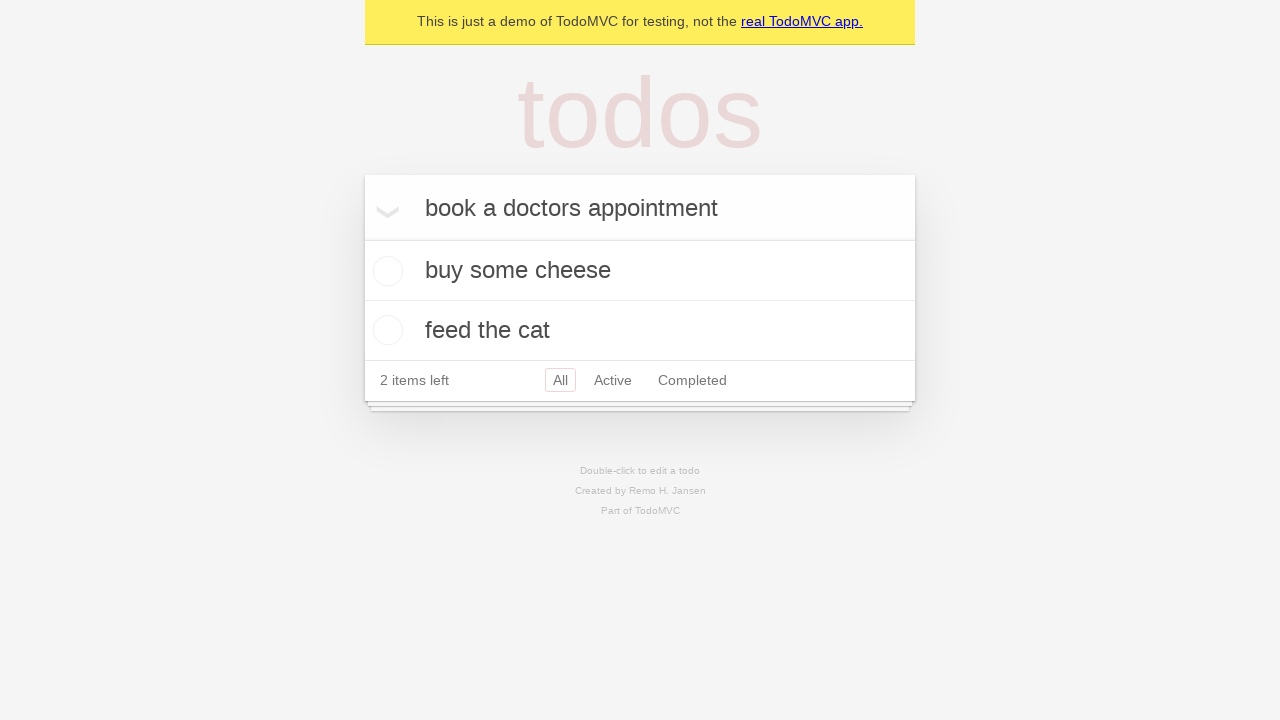

Pressed Enter to add third todo on internal:attr=[placeholder="What needs to be done?"i]
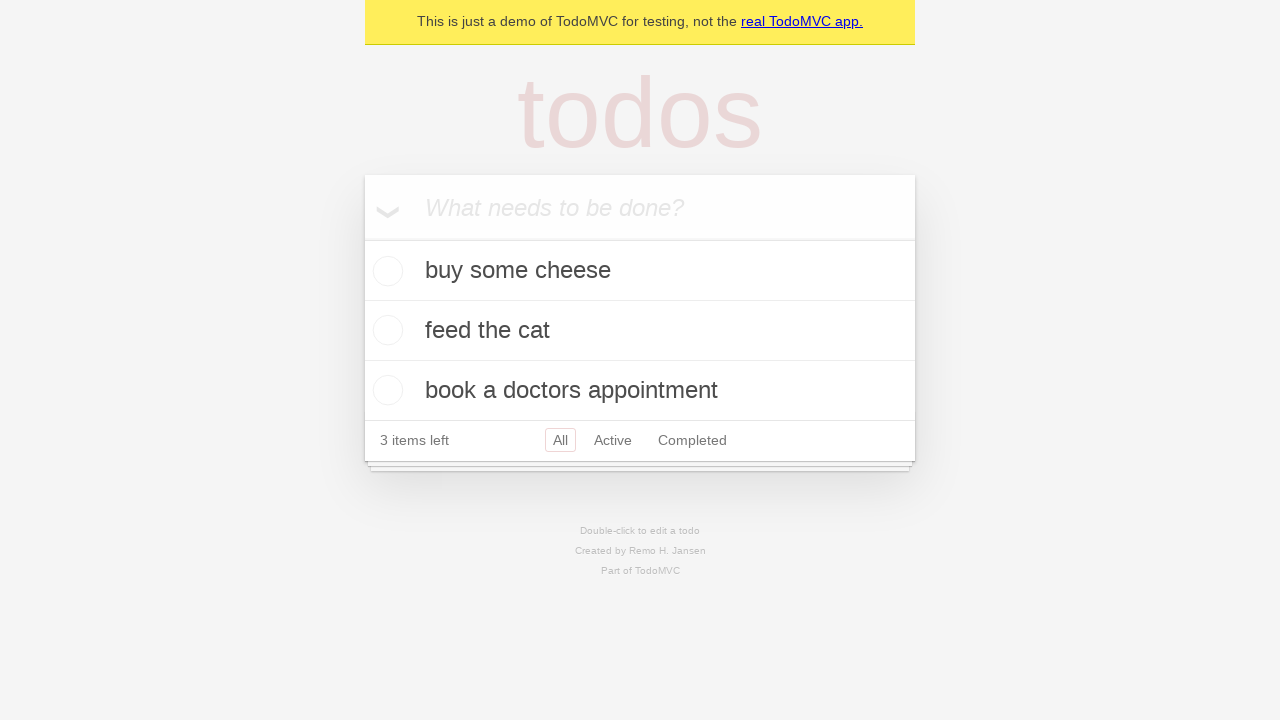

Double-clicked second todo item to enter edit mode at (640, 331) on internal:testid=[data-testid="todo-item"s] >> nth=1
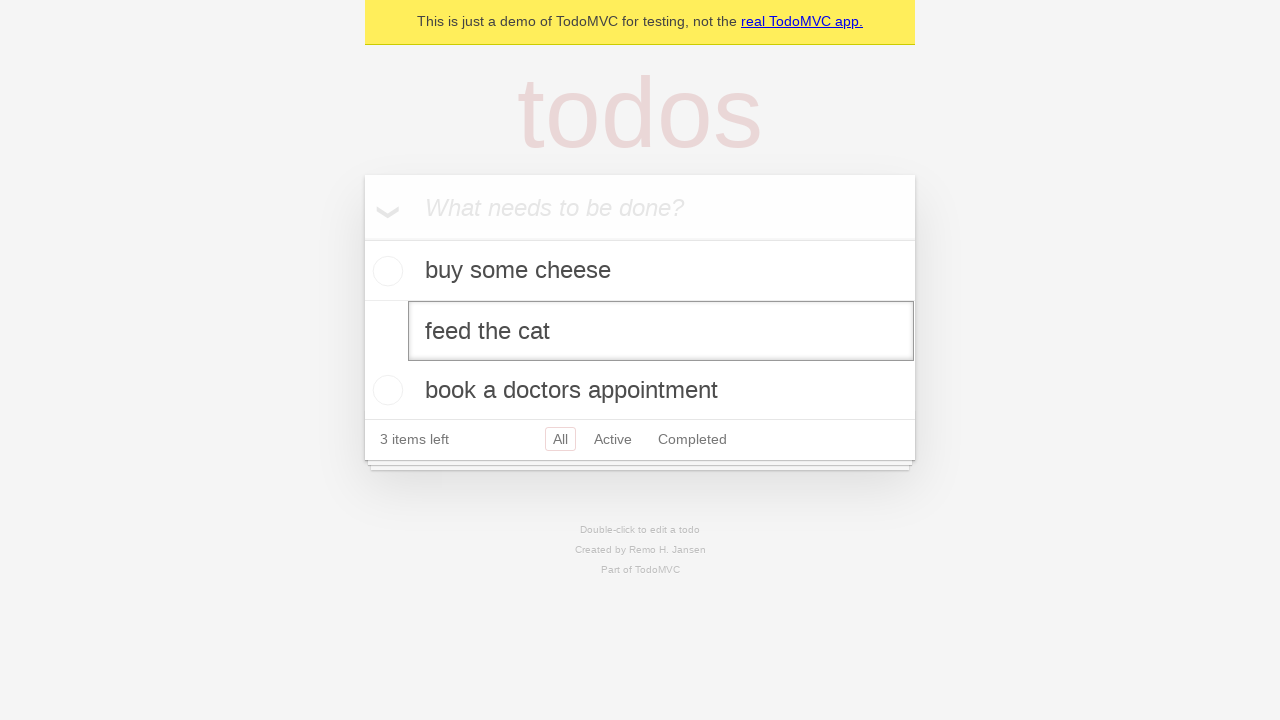

Filled edit textbox with text containing leading and trailing spaces on internal:testid=[data-testid="todo-item"s] >> nth=1 >> internal:role=textbox[nam
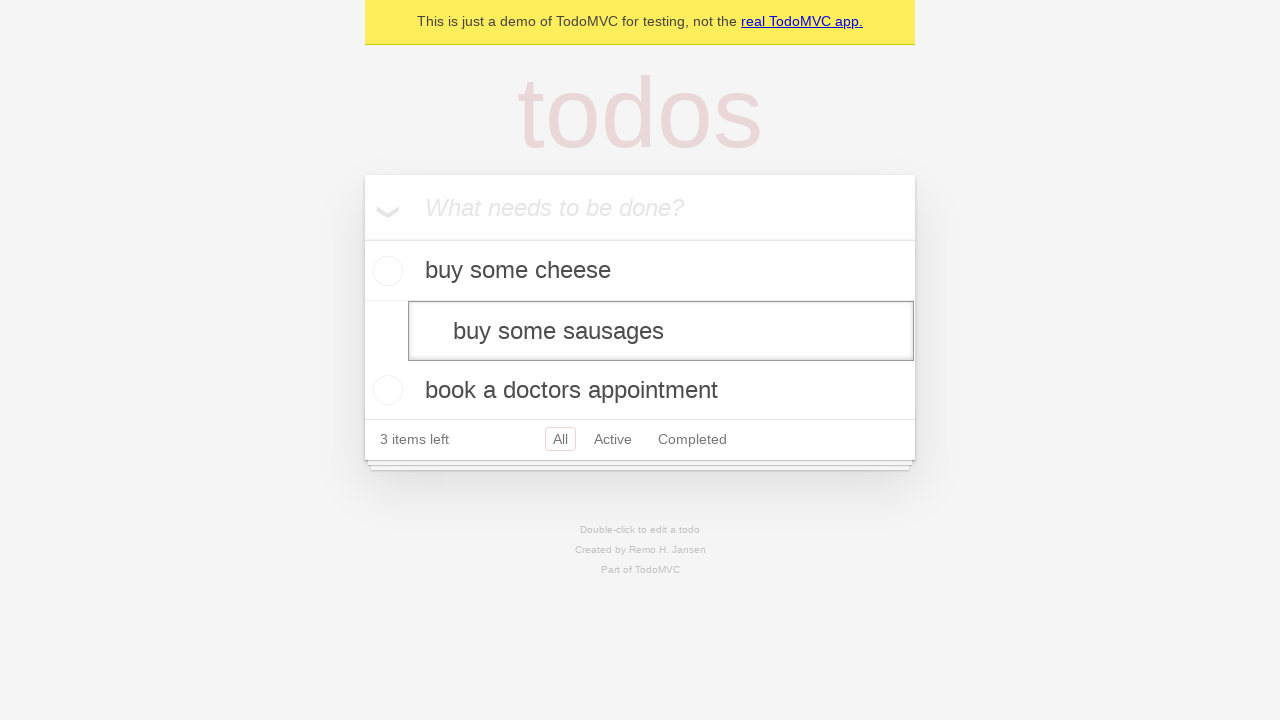

Pressed Enter to save edited todo with trimmed text on internal:testid=[data-testid="todo-item"s] >> nth=1 >> internal:role=textbox[nam
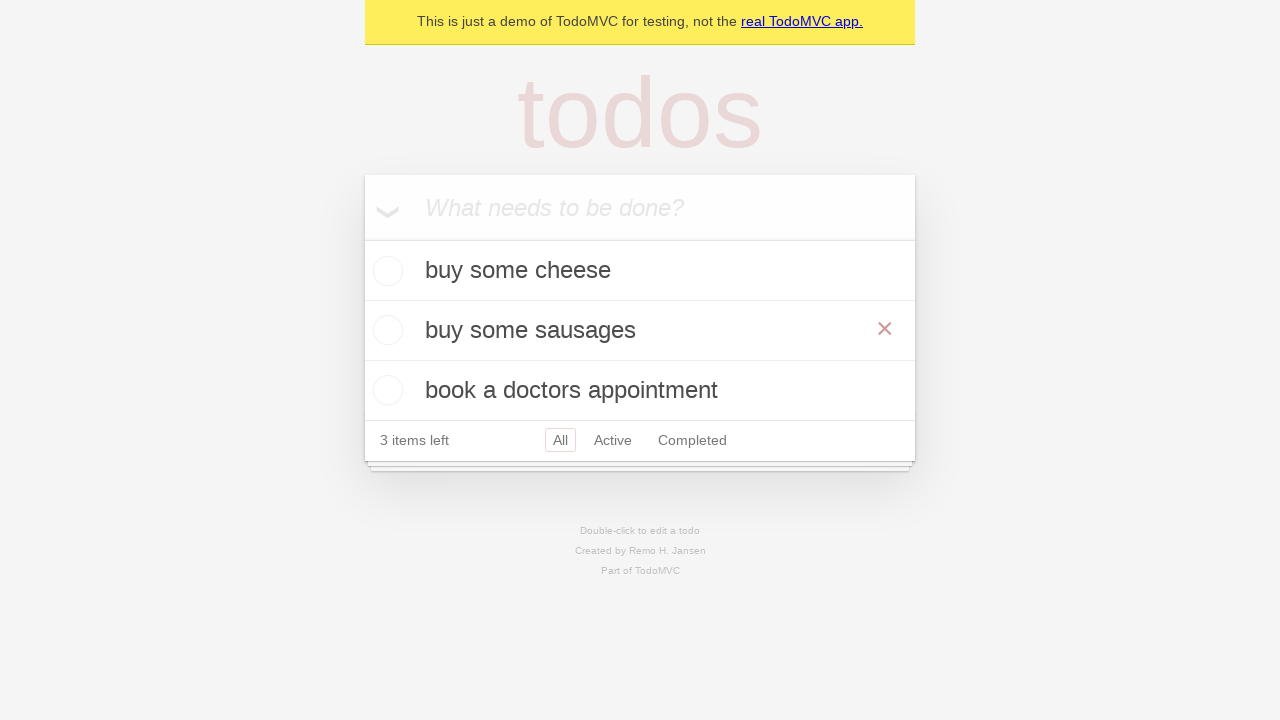

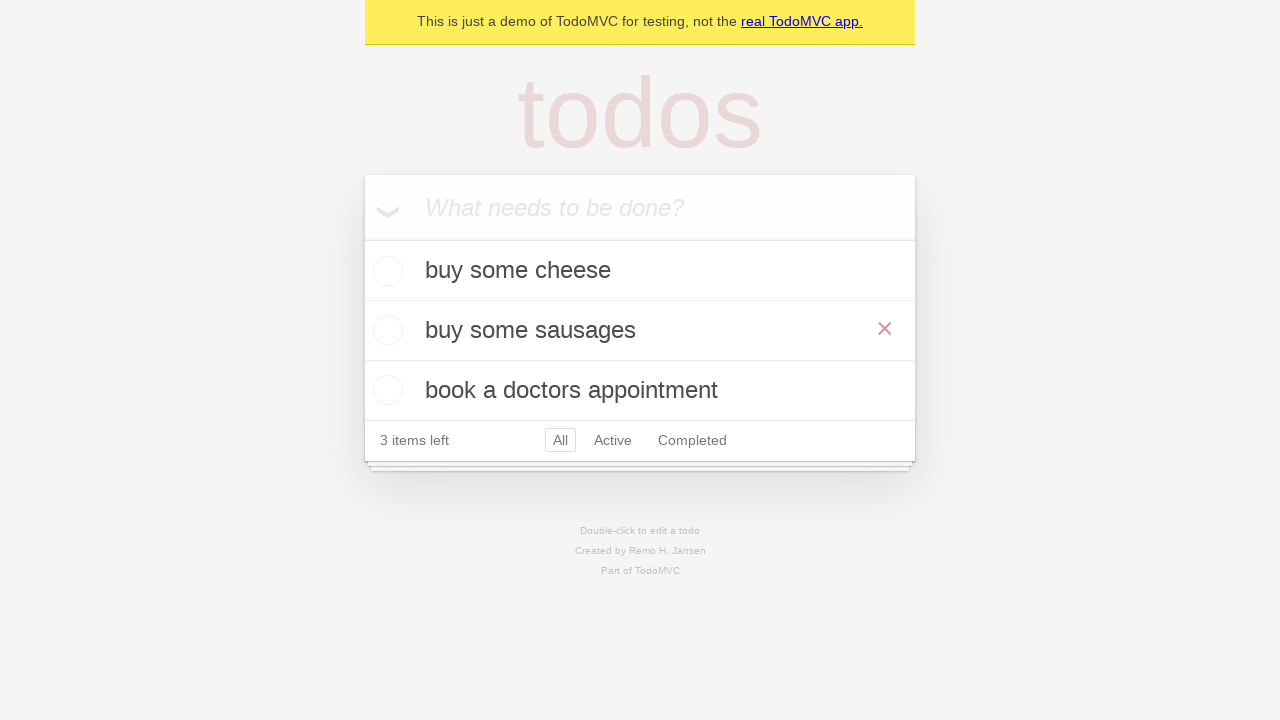